Navigates to the site, clicks the 'other' link, hovers over and clicks the dark mode toggle button

Starting URL: https://milankomaj-934e3.firebaseapp.com/

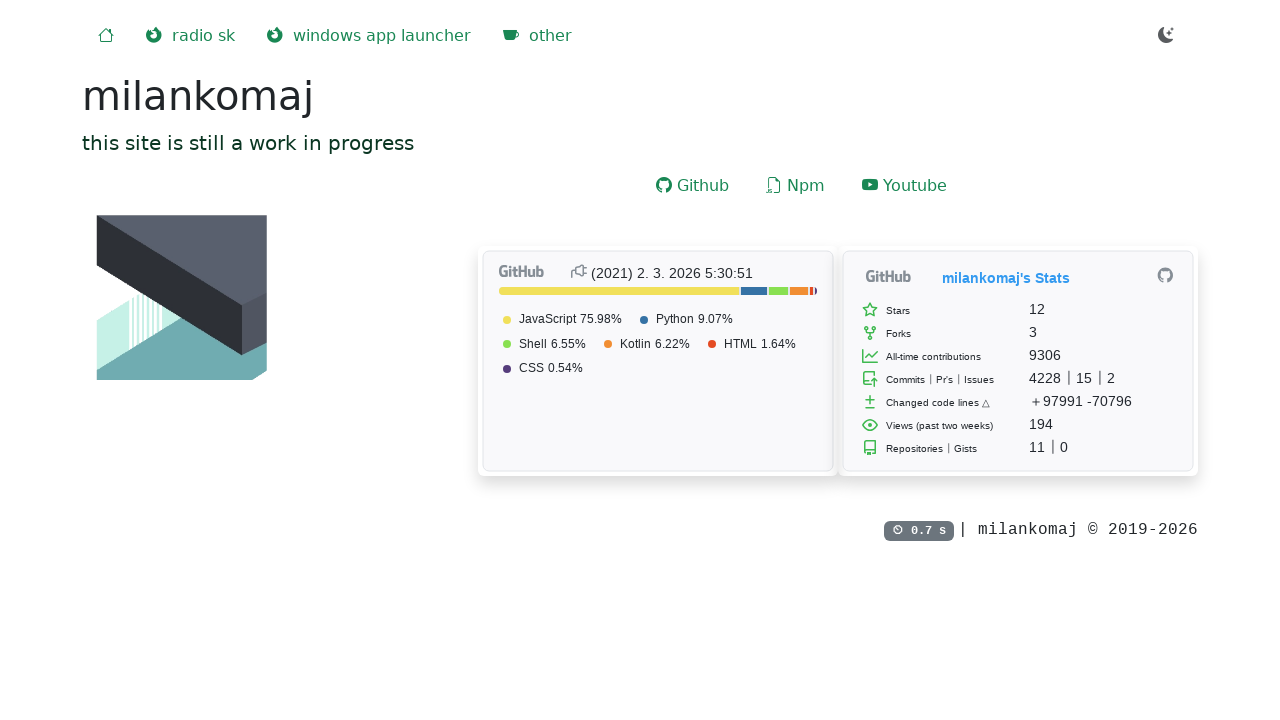

Clicked the 'other' link at (538, 36) on internal:role=link[name="other"i]
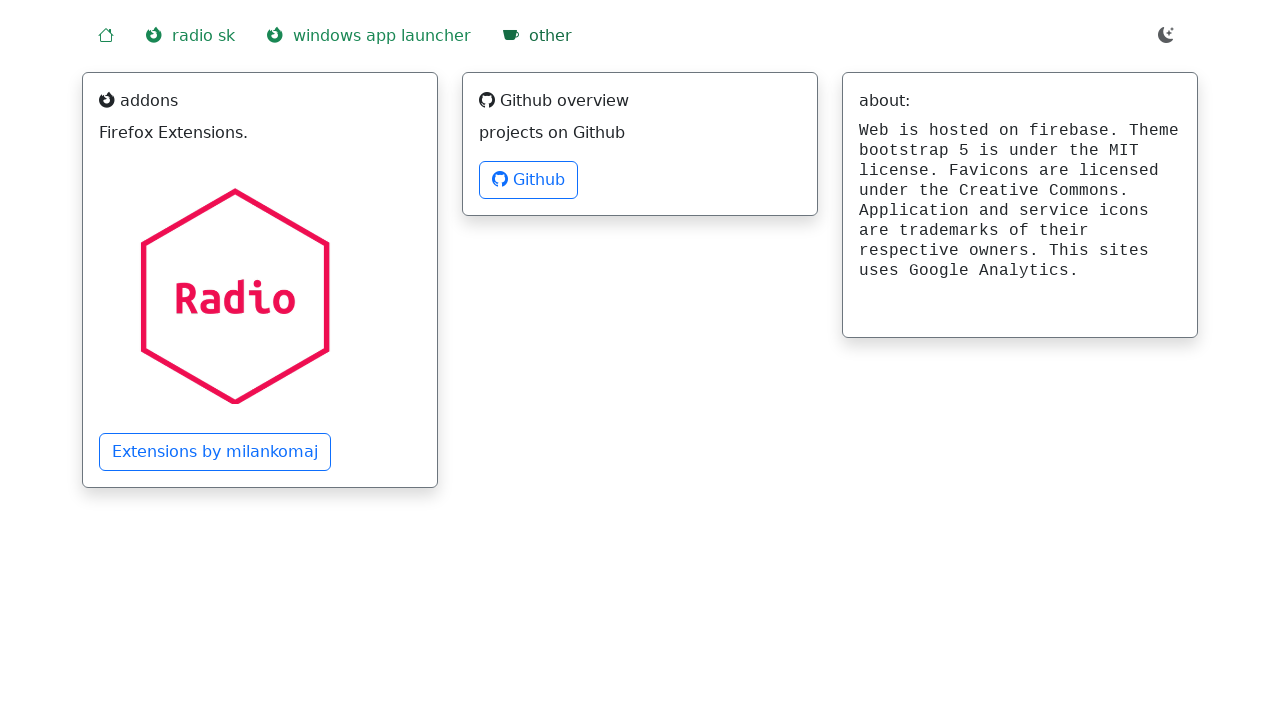

Hovered over the dark mode toggle button at (1166, 36) on xpath=//*[@id='toDark']
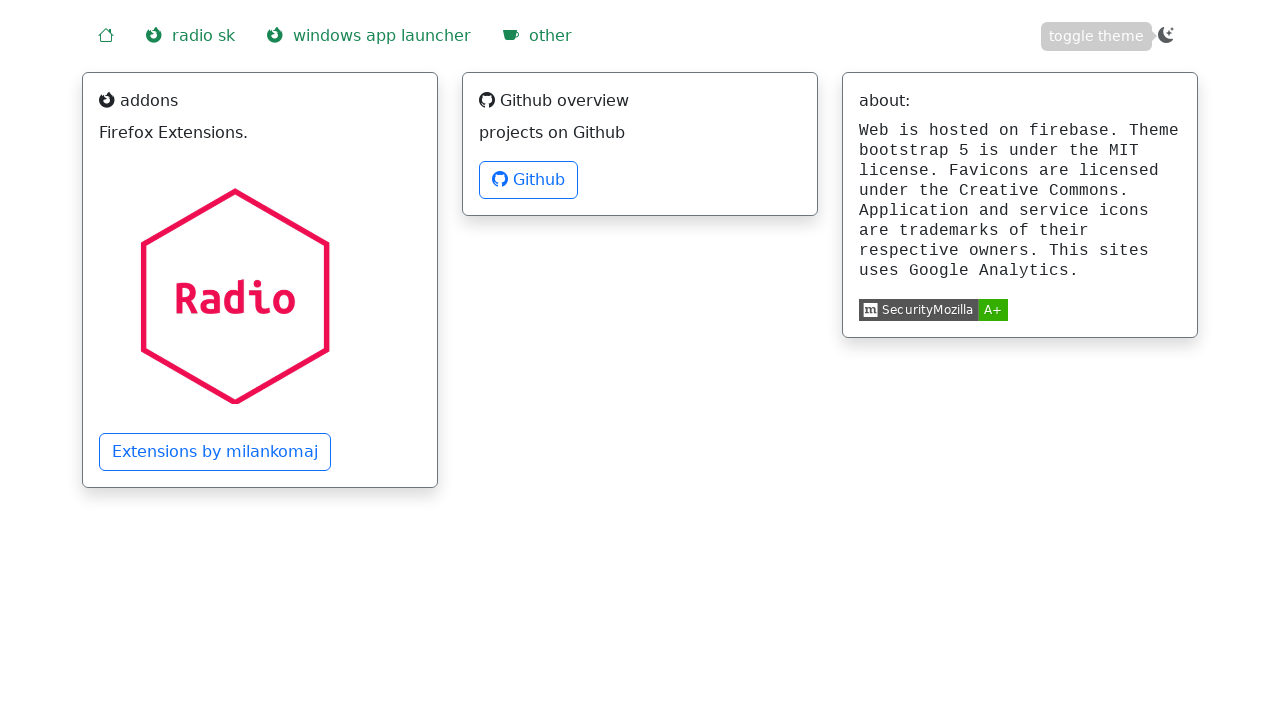

Clicked the dark mode toggle button at (1166, 36) on xpath=//*[@id='toDark']
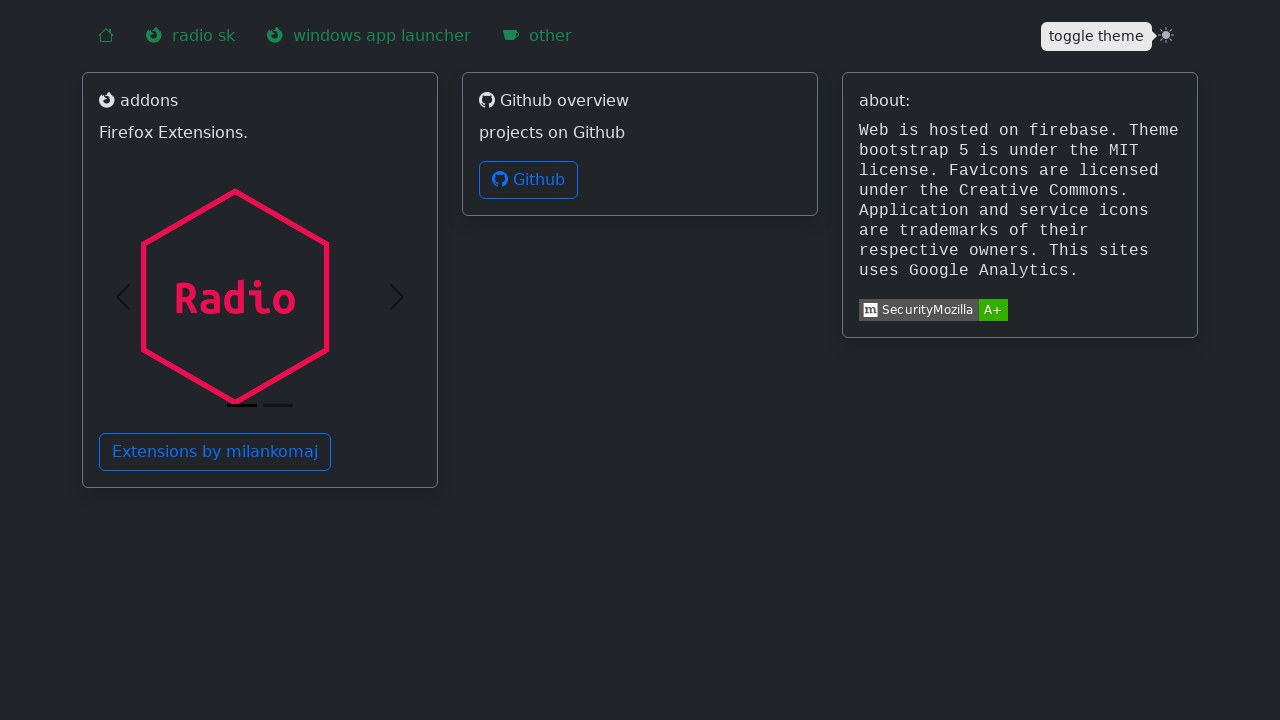

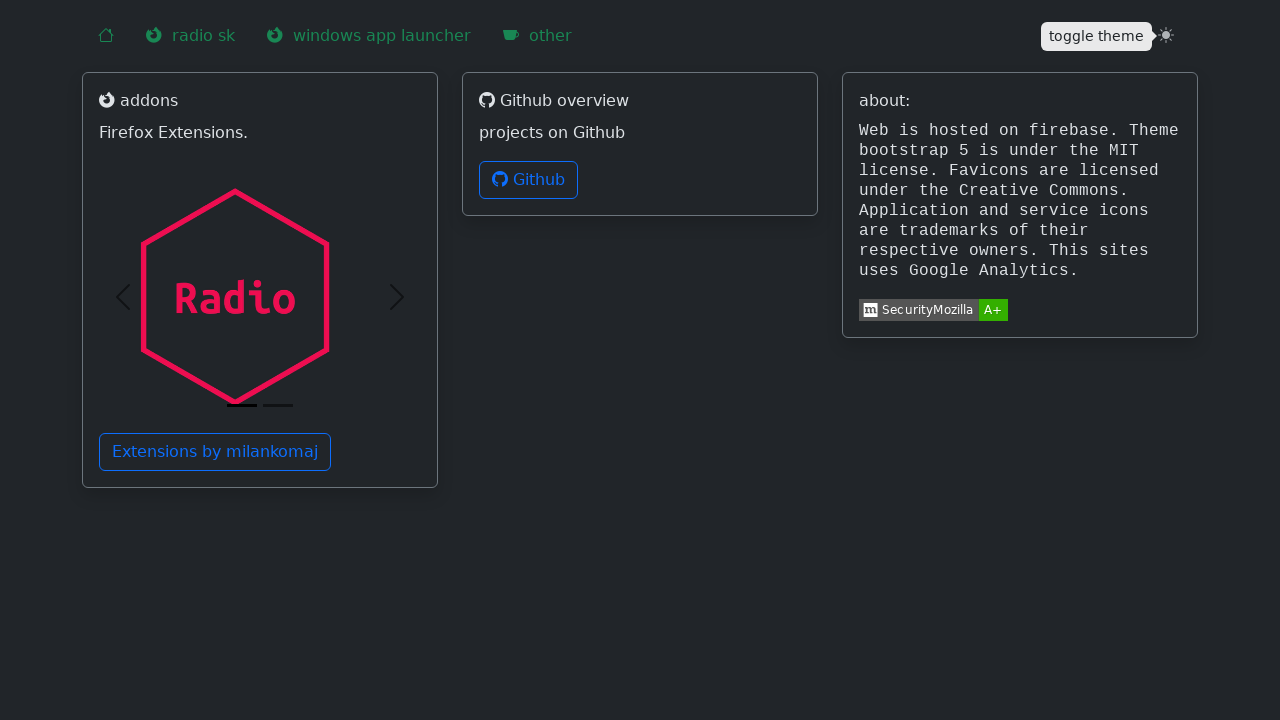